Tests window/tab switching functionality by clicking a button that opens a new tab, iterating through all window handles, and then switching back to the original window.

Starting URL: https://formy-project.herokuapp.com/switch-window

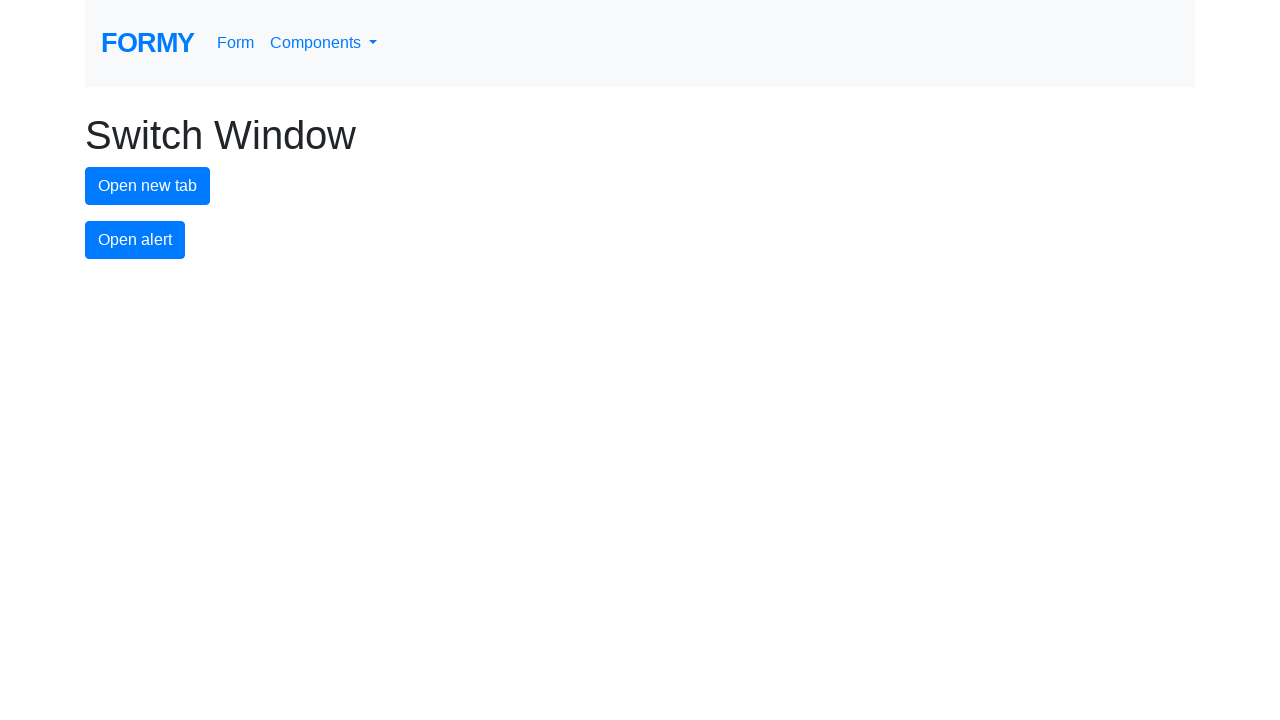

Stored reference to original page
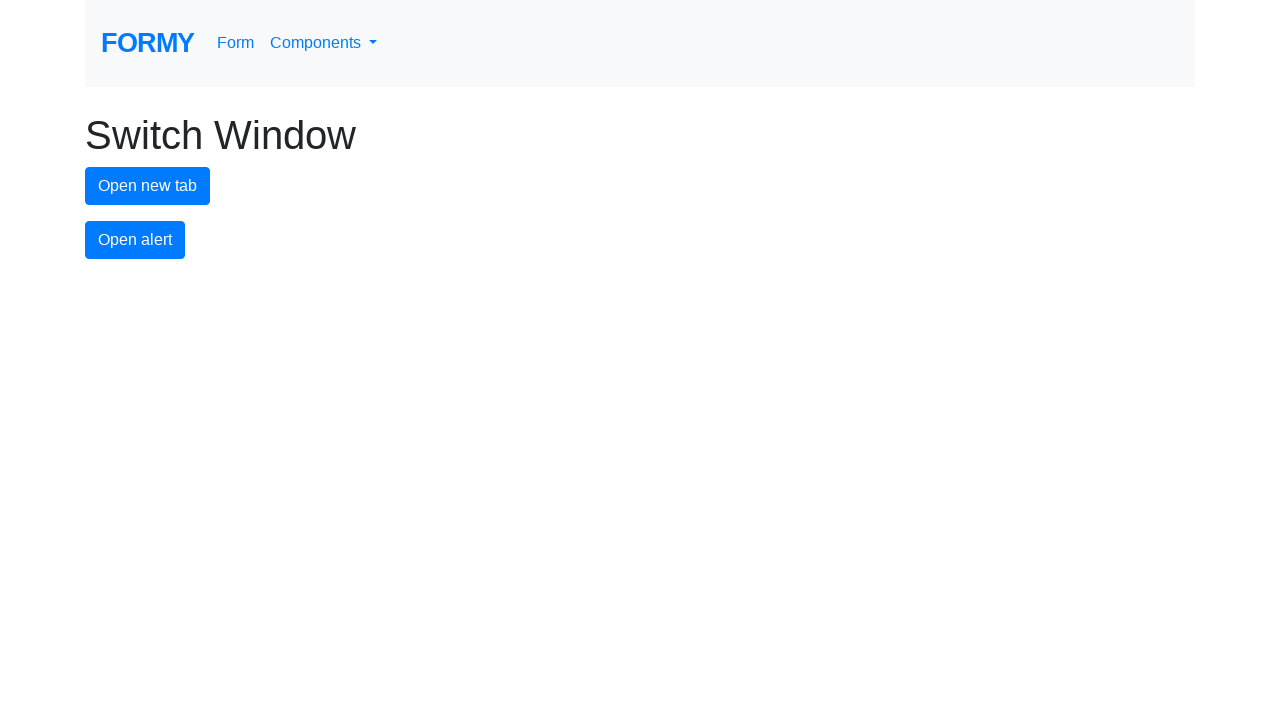

Clicked new tab button to open a new window/tab at (148, 186) on #new-tab-button
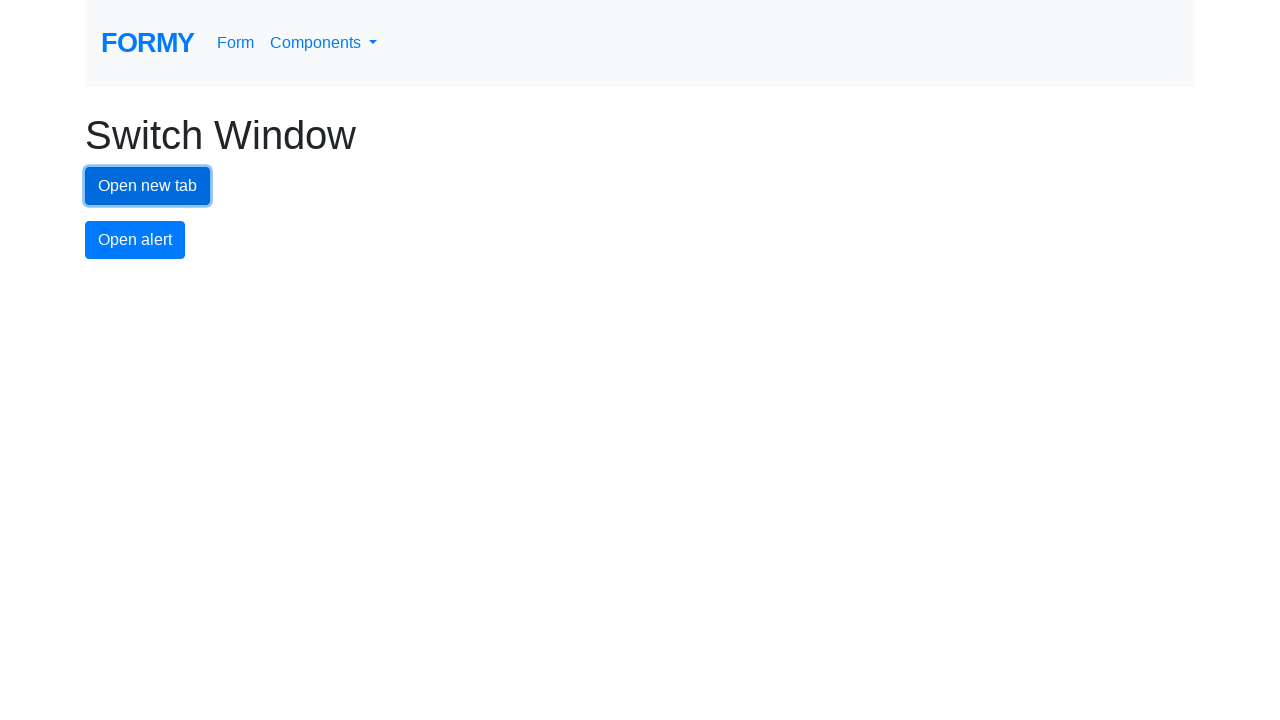

Captured the newly opened page/tab
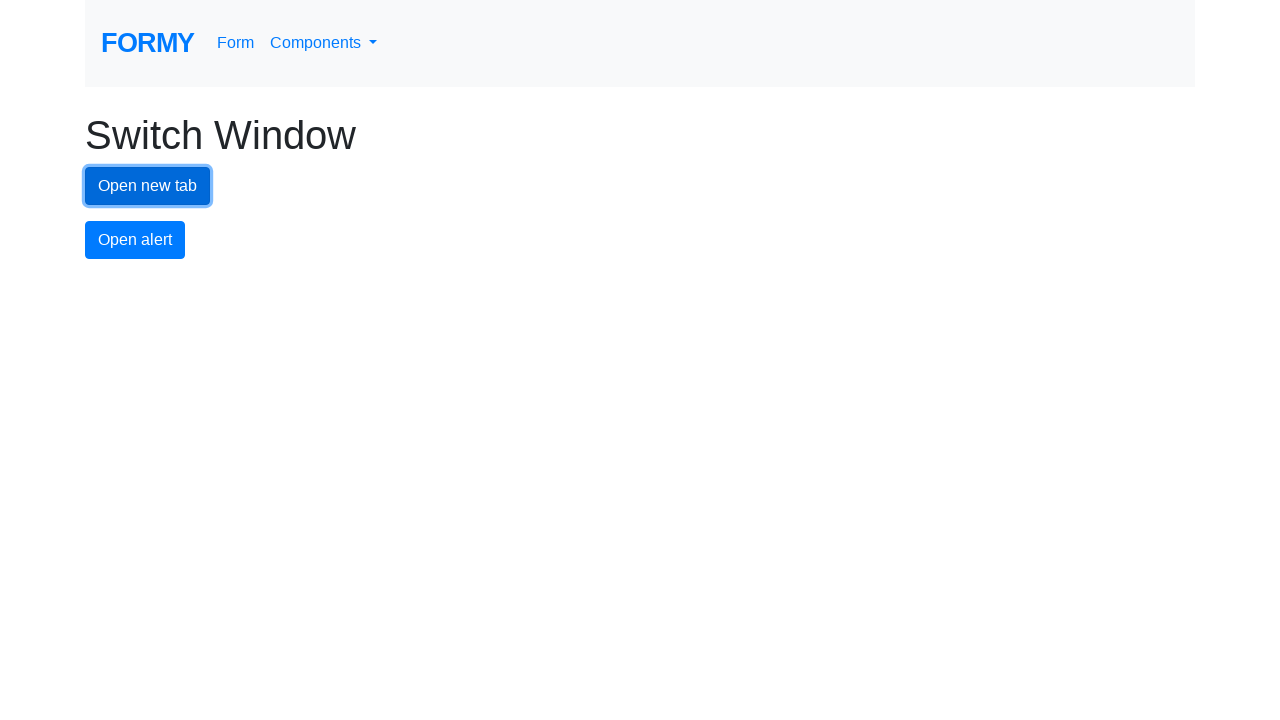

New page finished loading
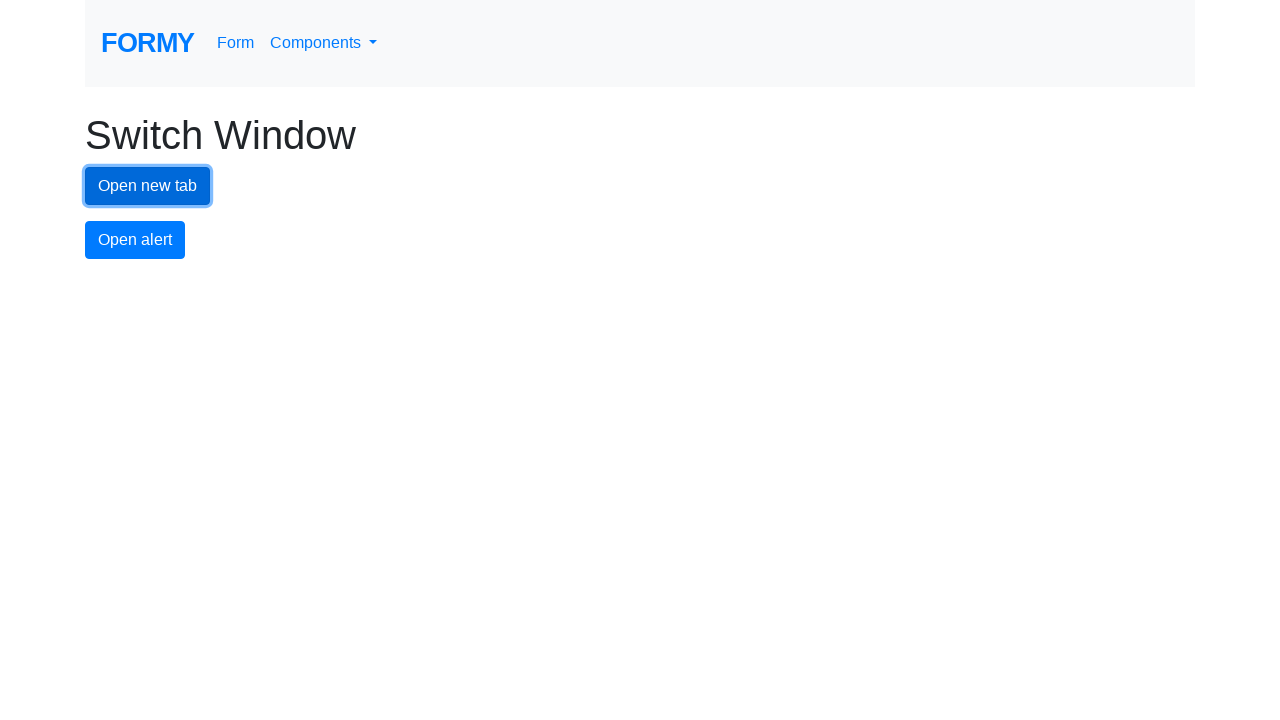

Switched back to original page by bringing it to front
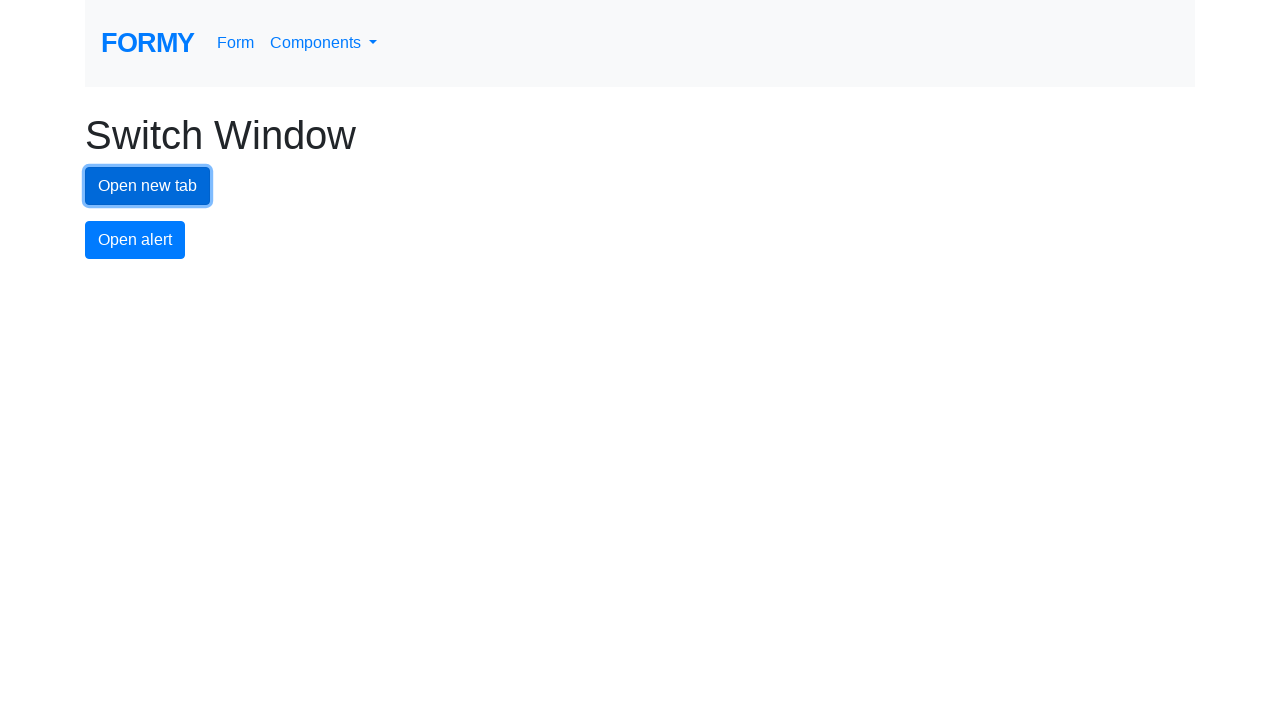

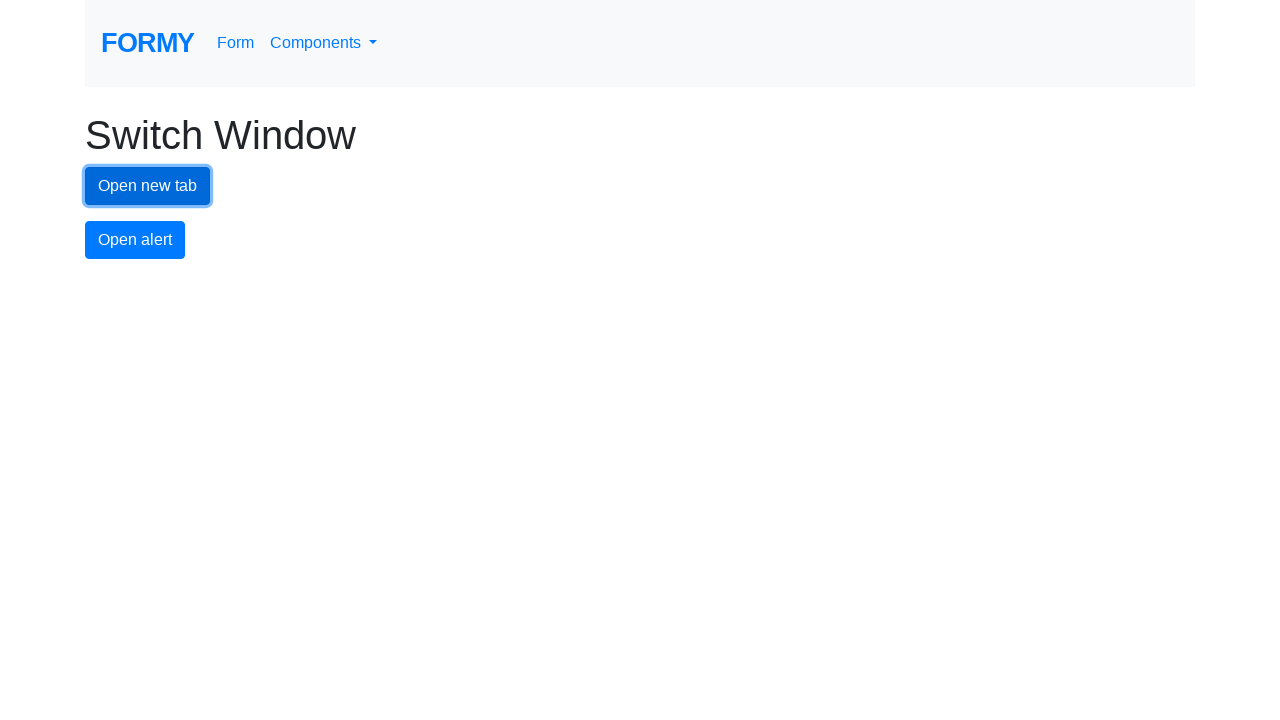